Tests opening a new browser tab by navigating to a page, opening a new tab, navigating to another page in that tab, and verifying there are 2 window handles.

Starting URL: https://the-internet.herokuapp.com/windows

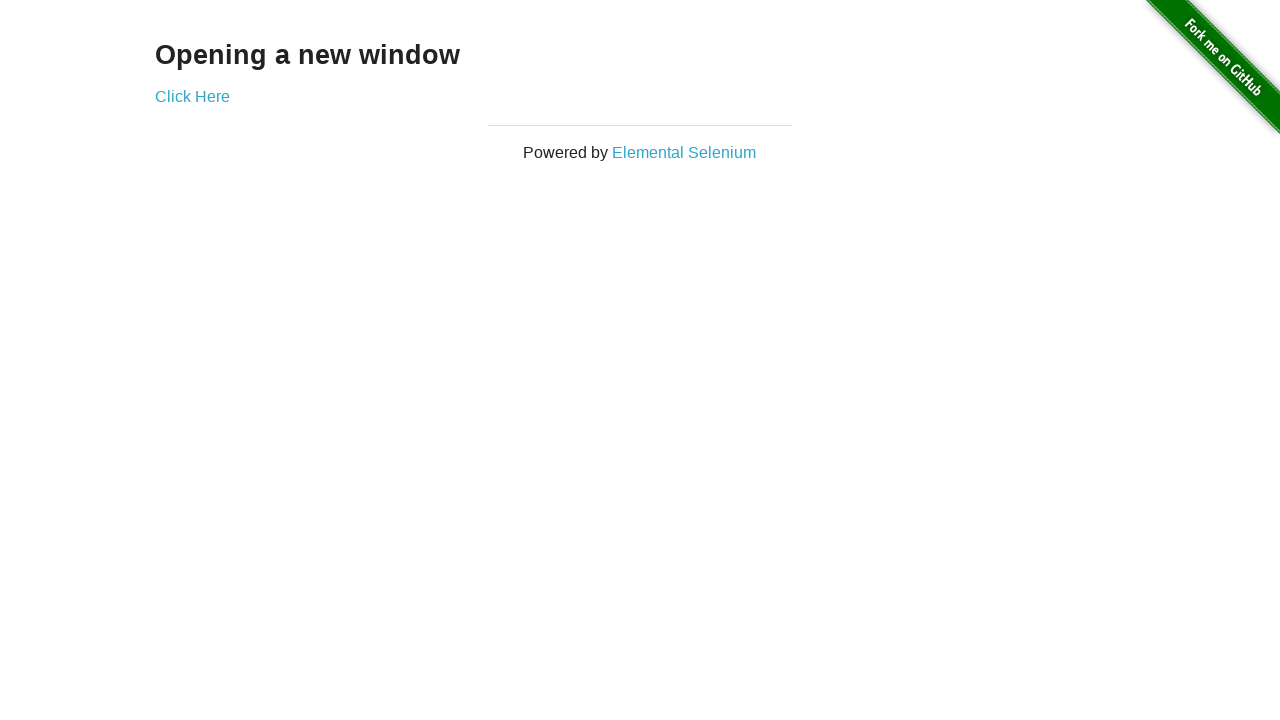

Opened a new browser tab
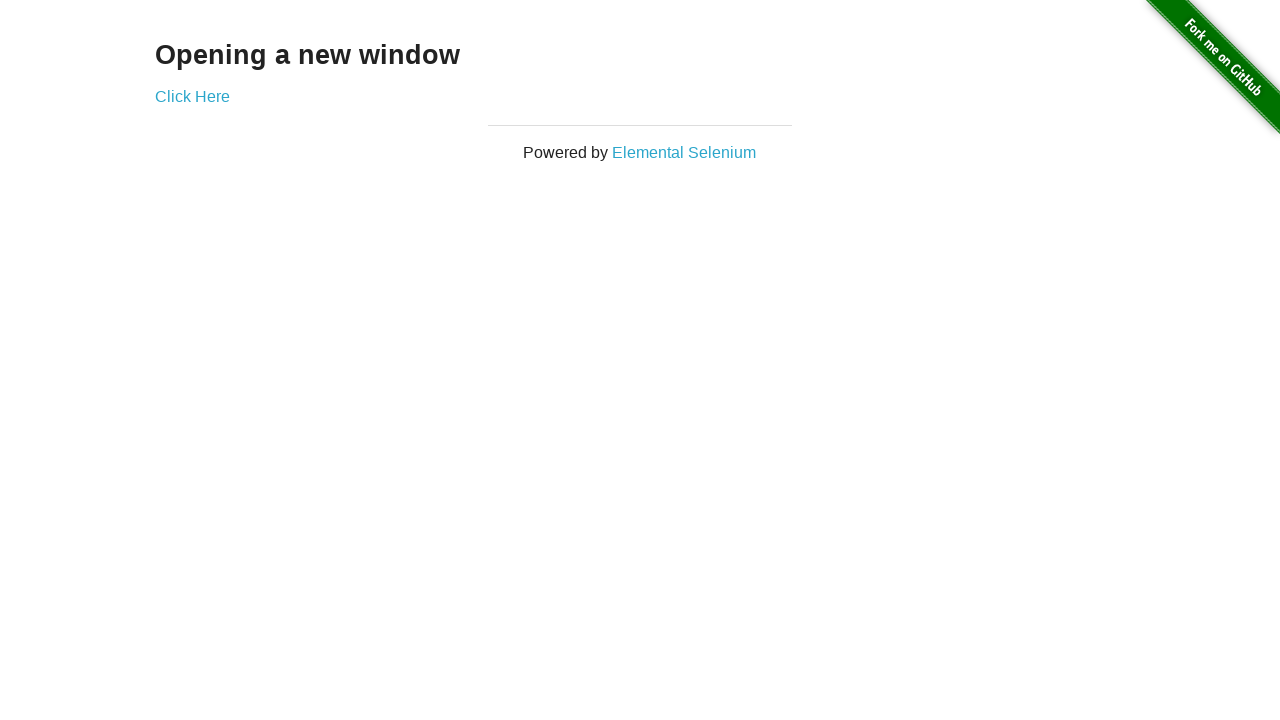

Navigated new tab to https://the-internet.herokuapp.com/typos
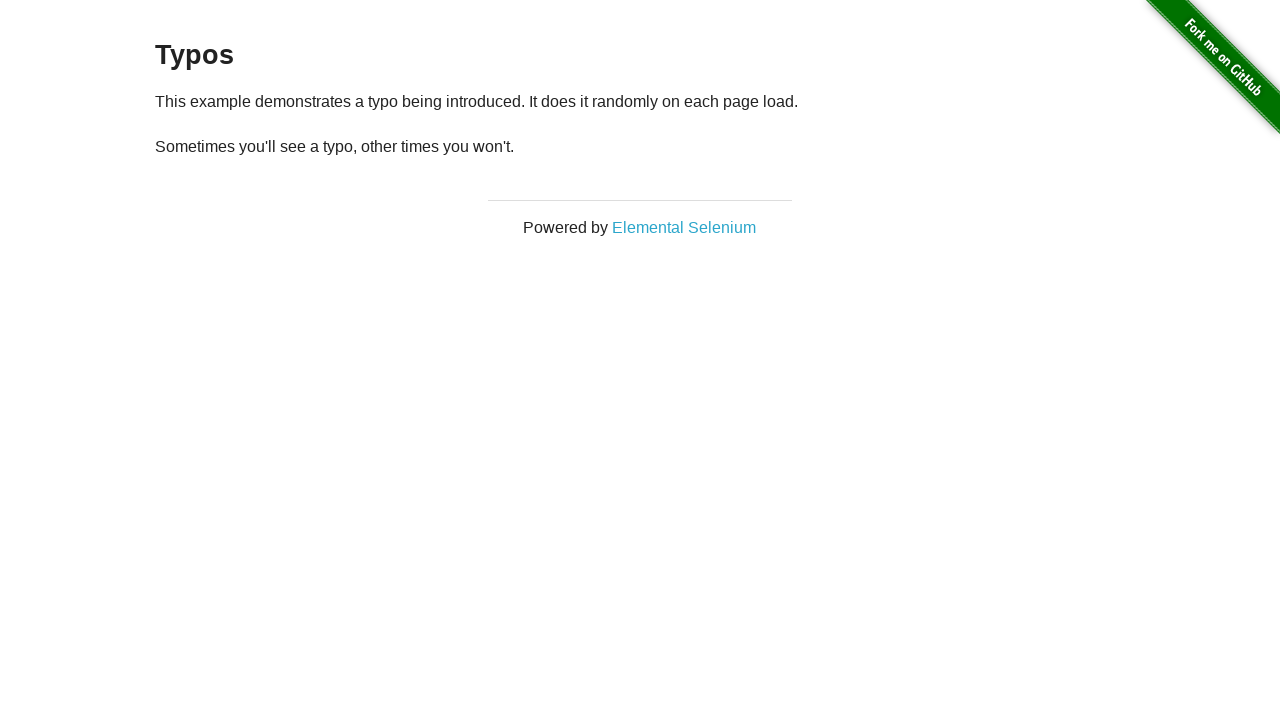

Verified that 2 tabs are open in the browser context
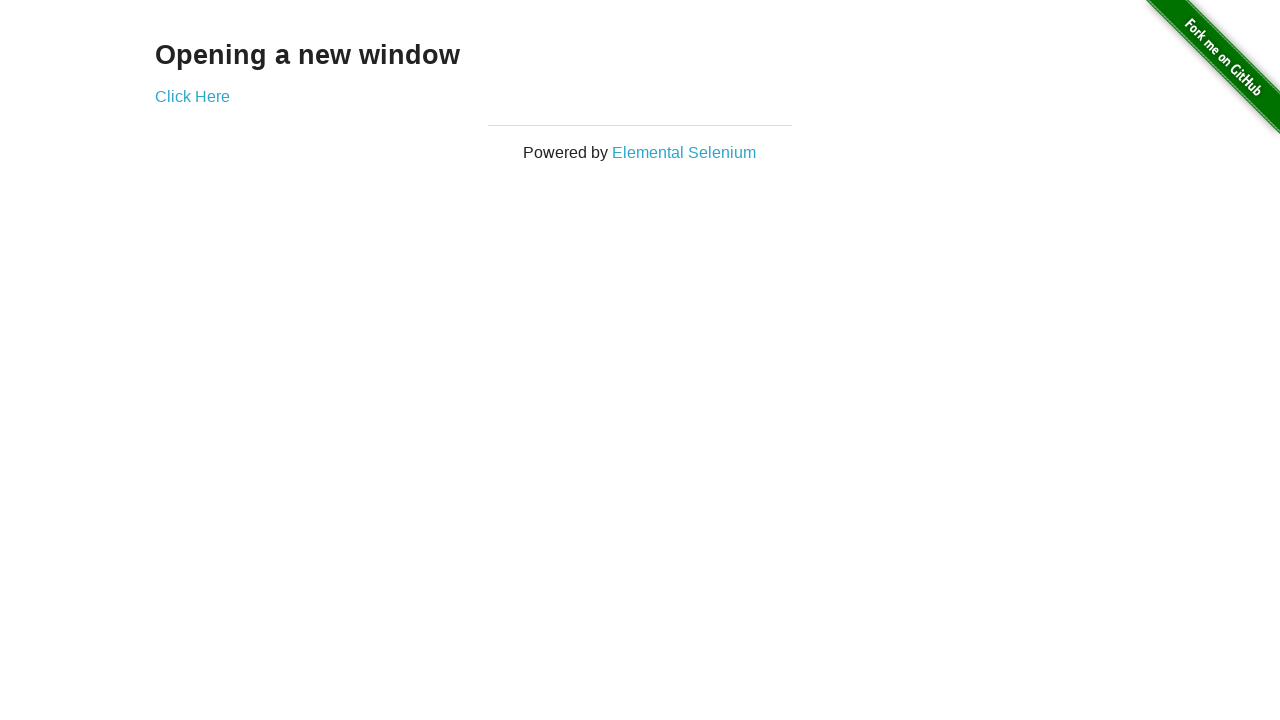

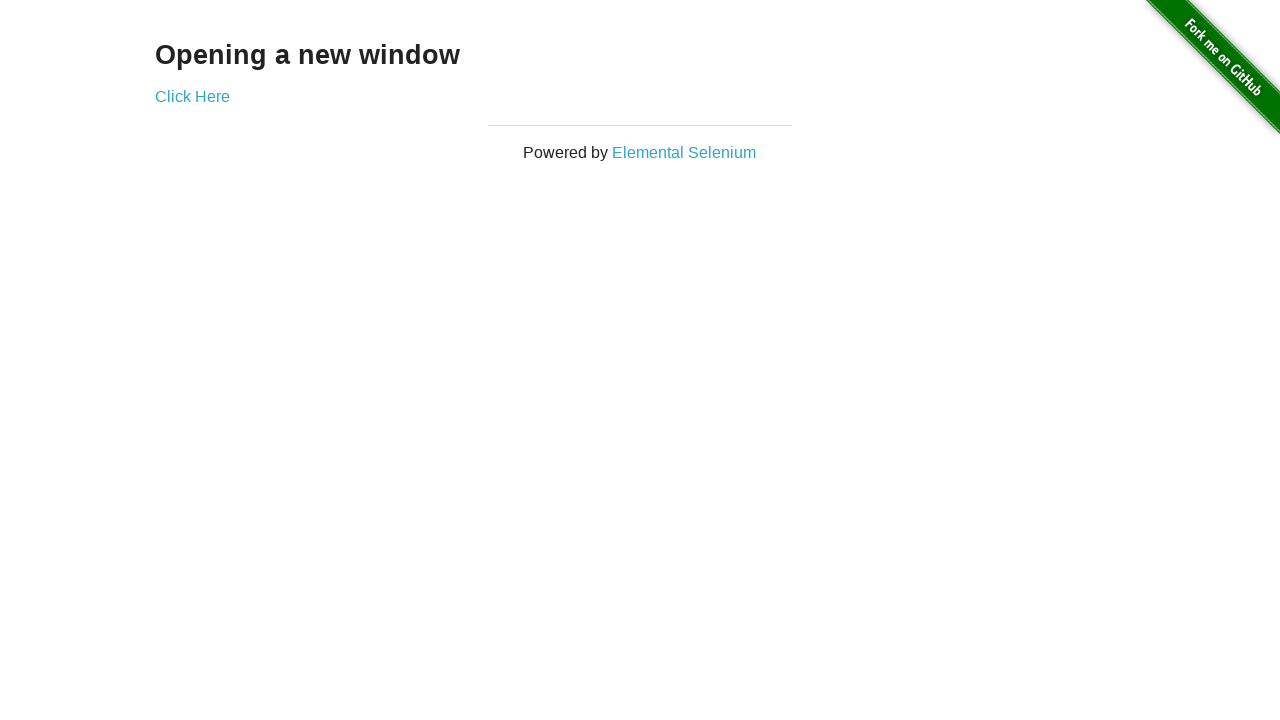